Tests a Russian morphological analyzer form by entering a word, selecting Russian language, enabling paradigms display, and submitting the request to view results.

Starting URL: http://aot.ru/demo/morph.html

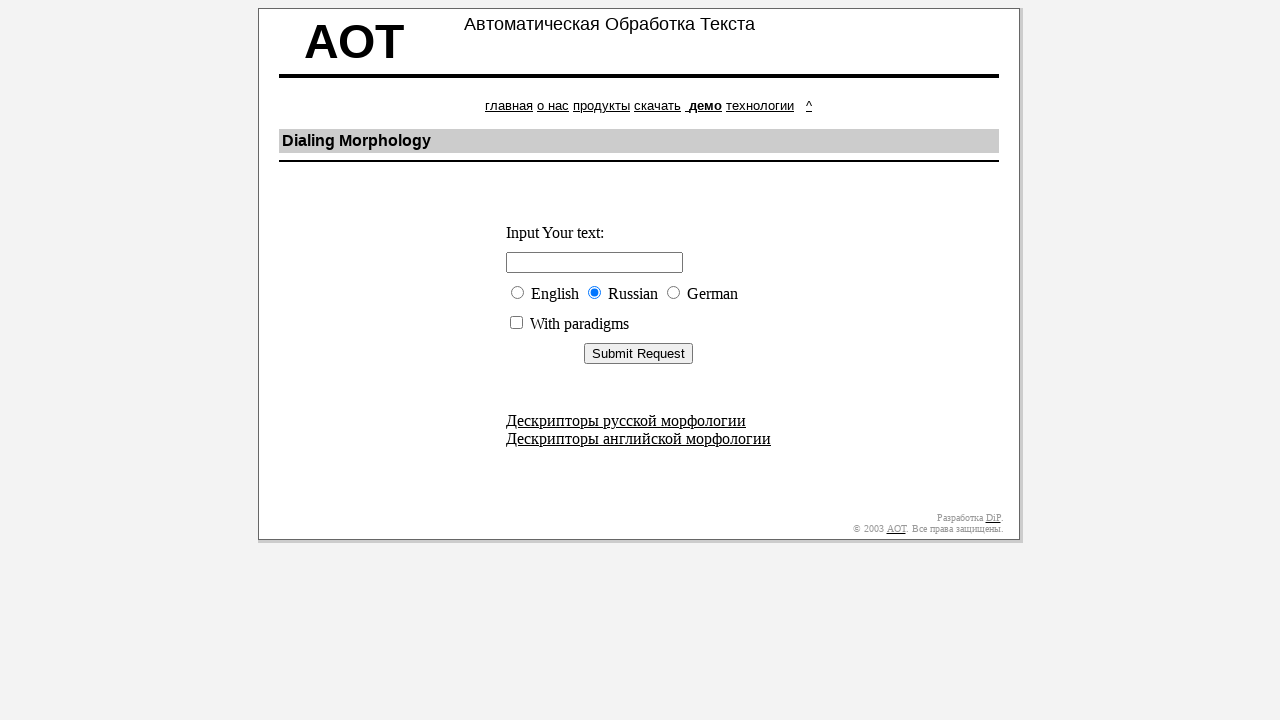

Filled search field with Russian word 'того' on #SearchText
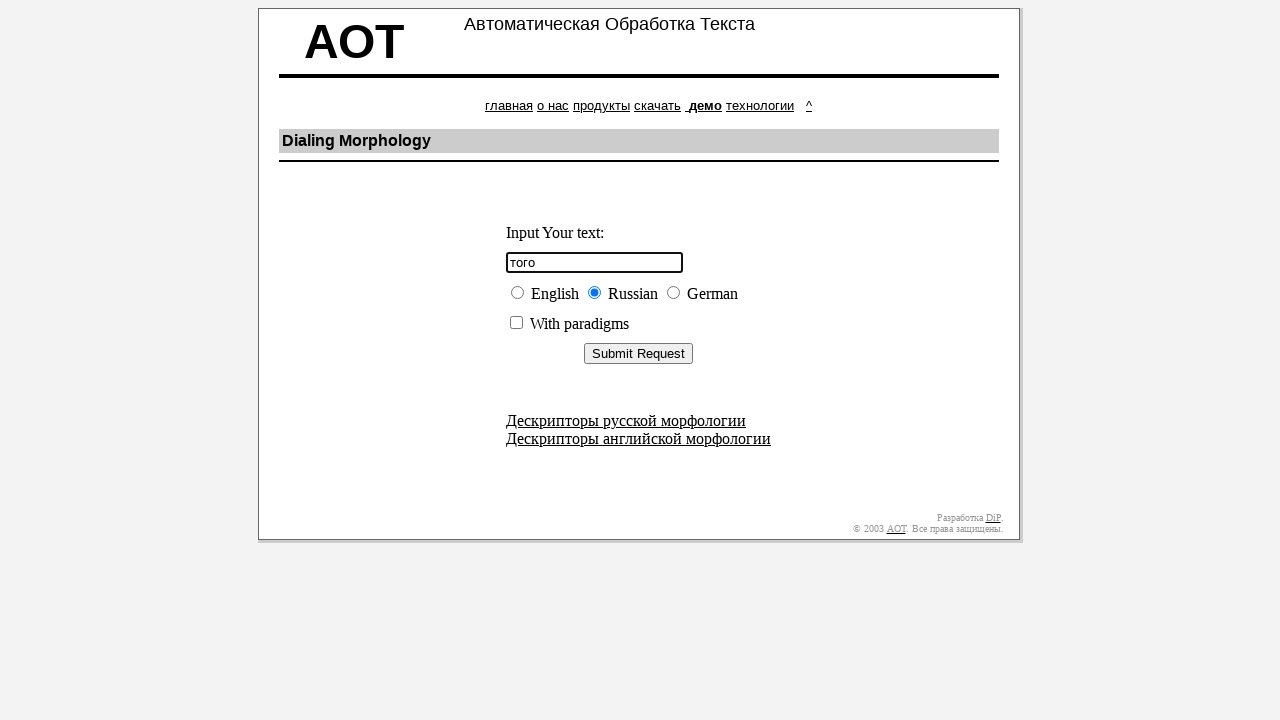

Selected Russian language radio button at (594, 292) on input[name='langua'][value='Russian']
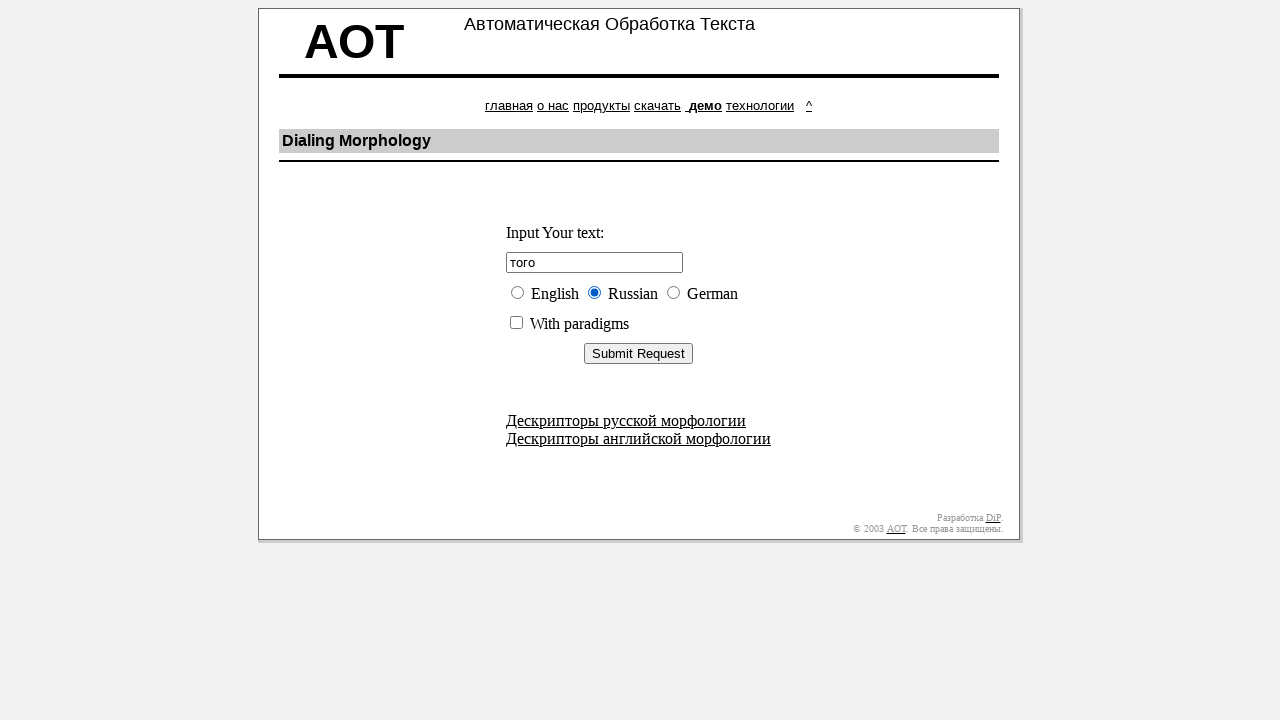

Enabled paradigms display checkbox at (516, 322) on #WithParadigms
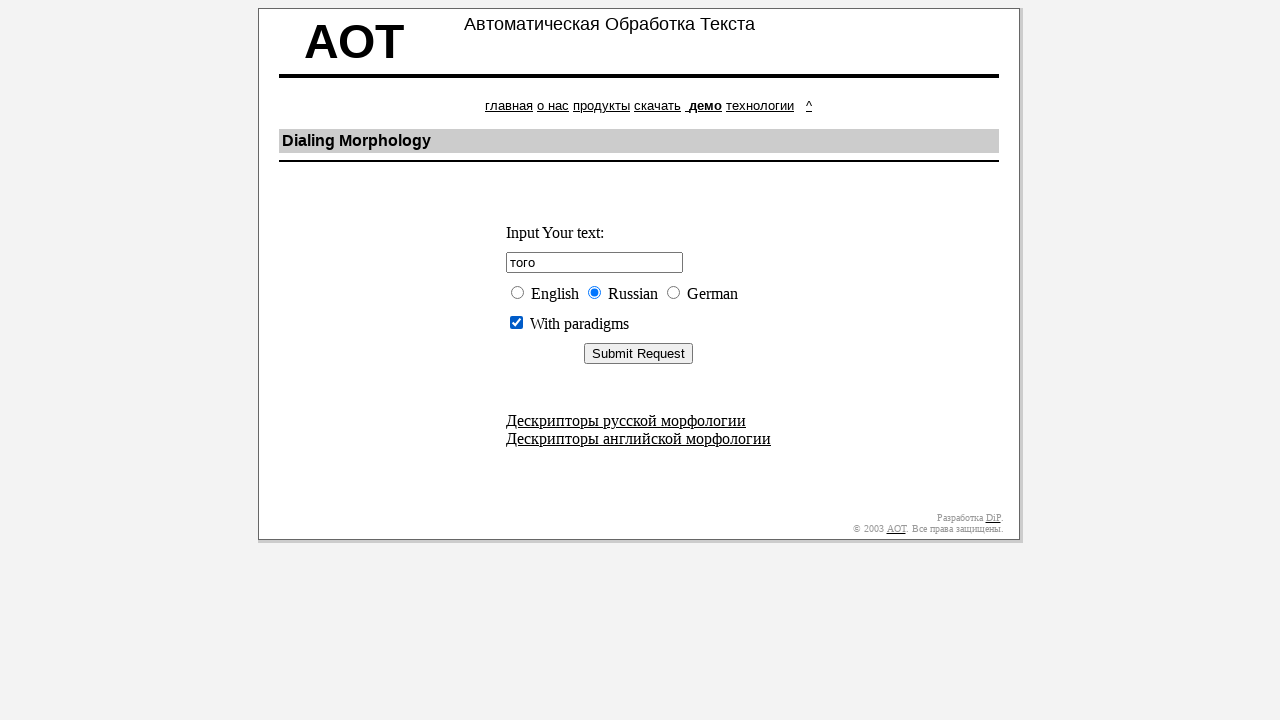

Clicked submit button to request morphological analysis at (638, 354) on input[type='button'][value='Submit Request']
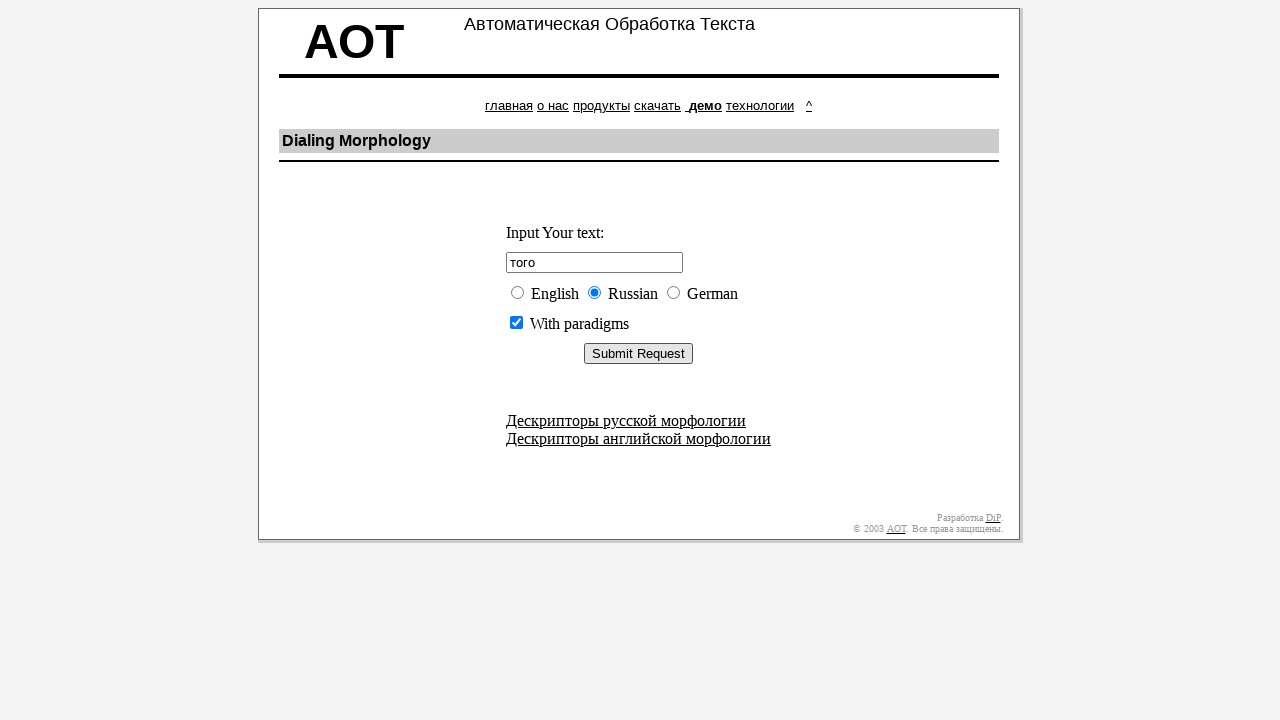

Morphological analysis results loaded in results container
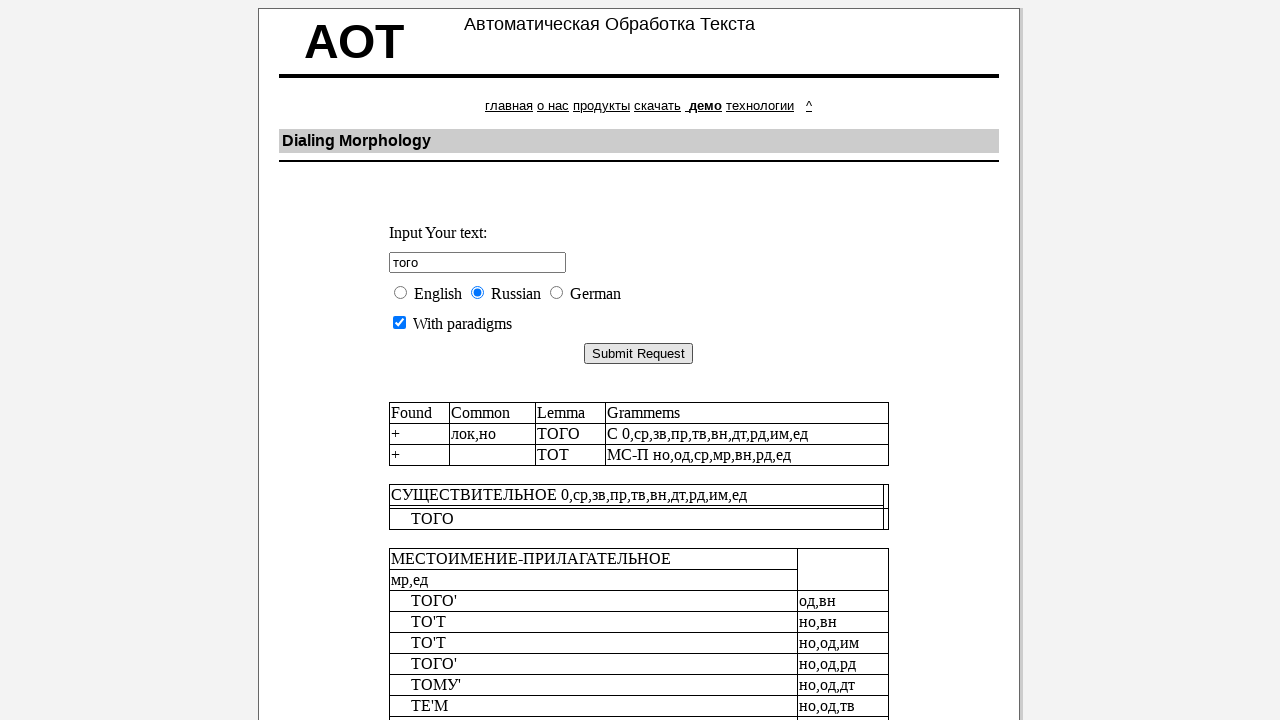

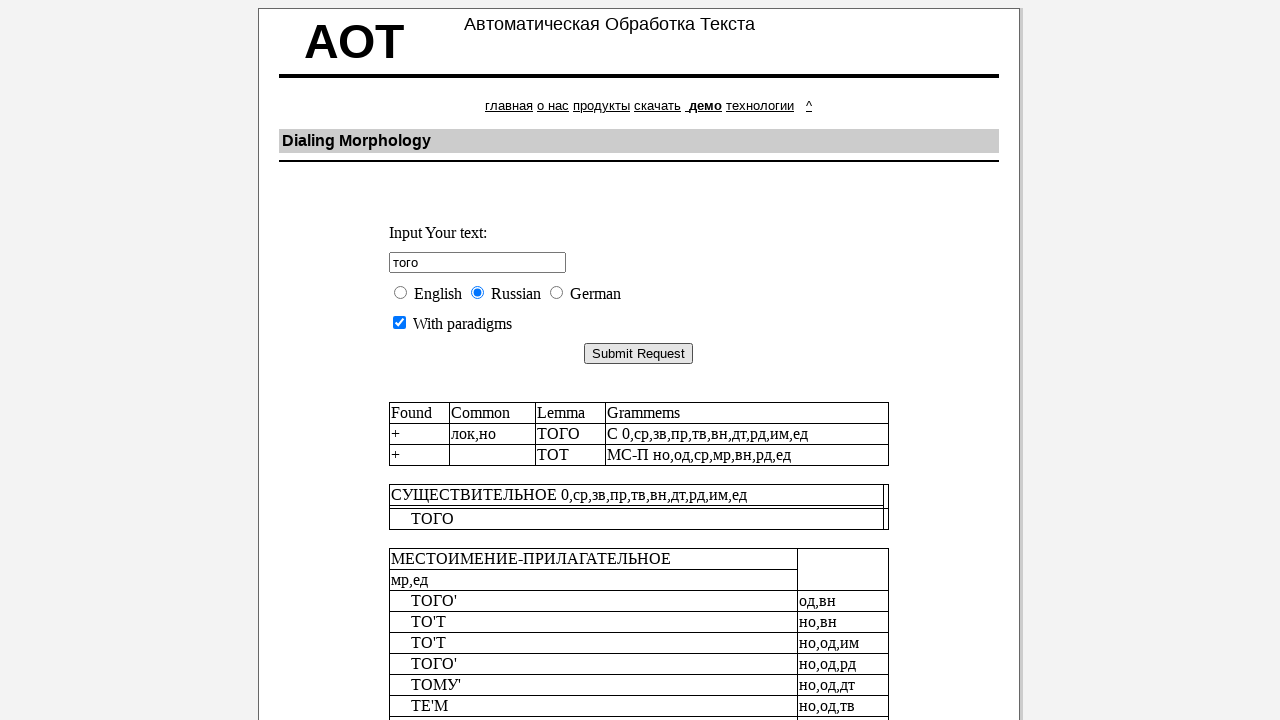